Navigates to a testing website and scrolls to the bottom of the page

Starting URL: https://thetestingworld.com/testings/

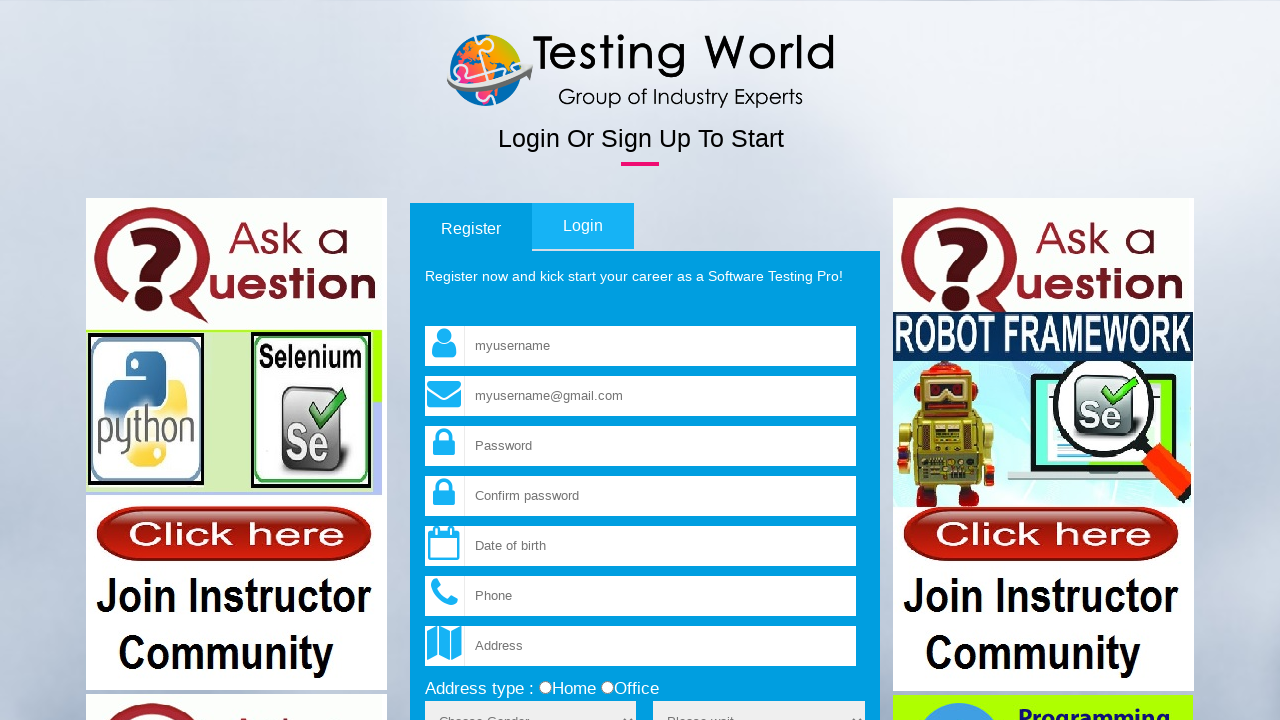

Navigated to the testing website
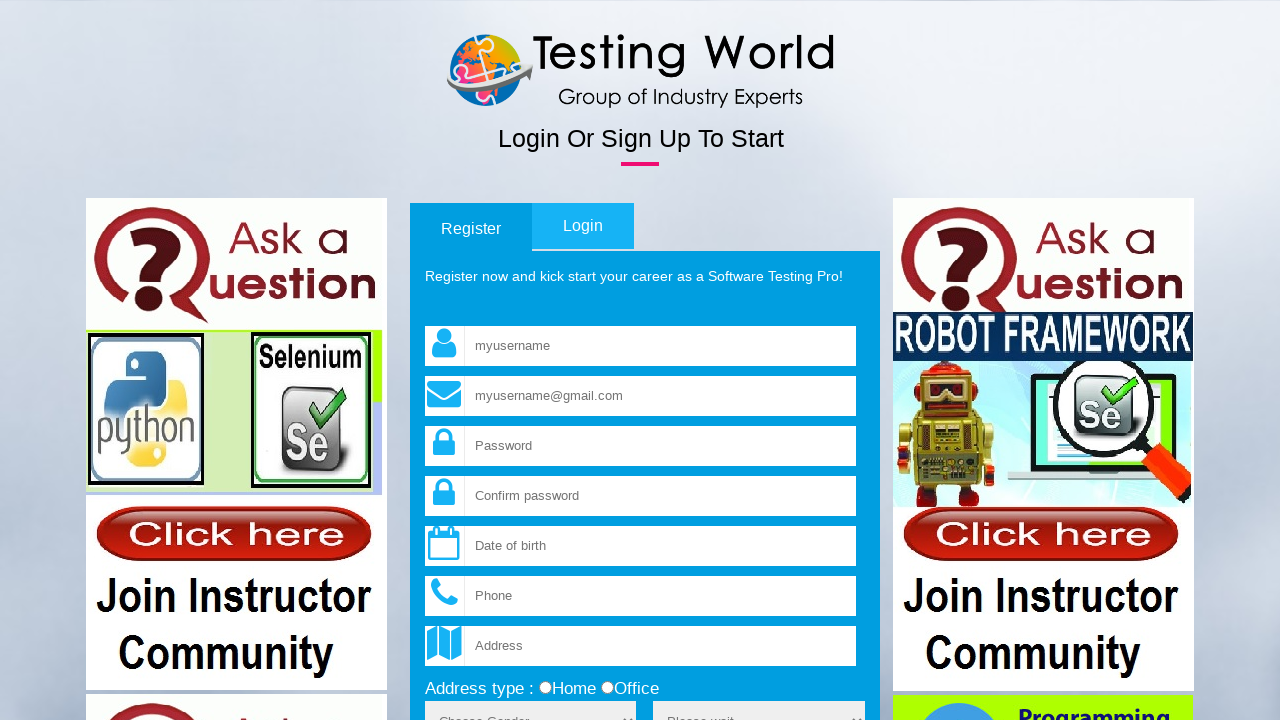

Scrolled to the bottom of the page
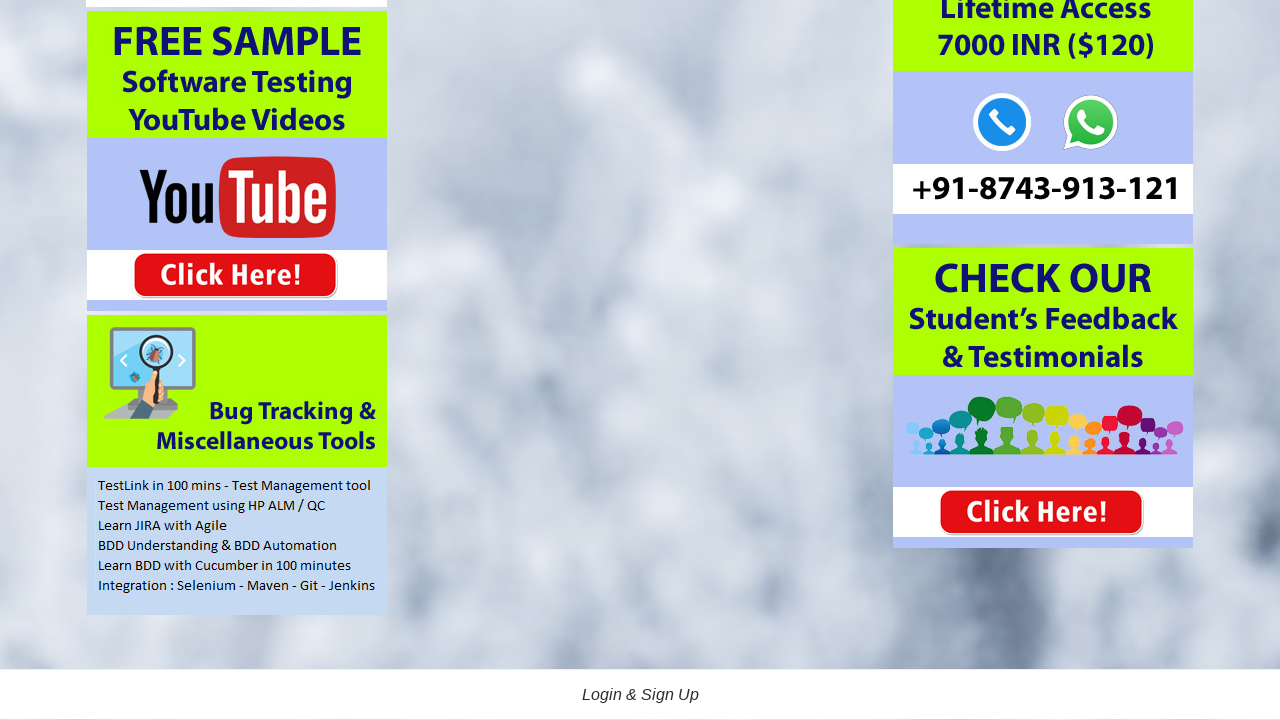

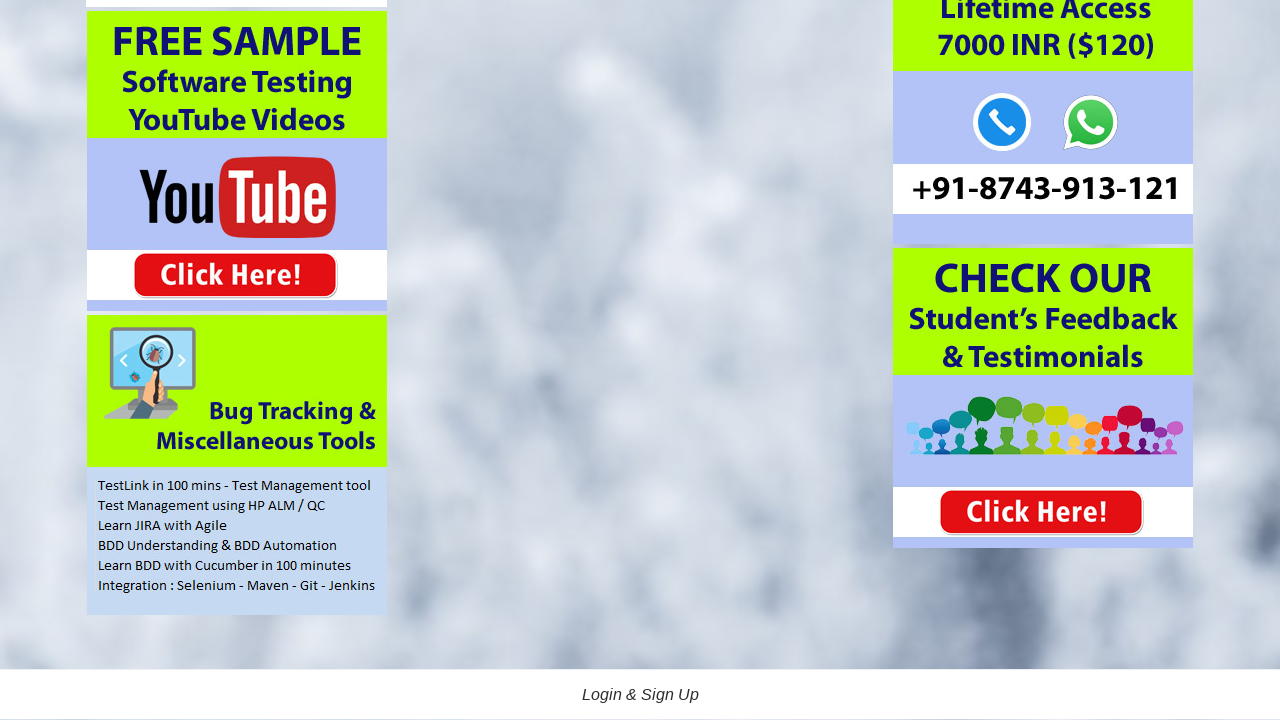